Tests an e-commerce vegetable shop by searching for products containing 'ca', verifying 4 products are visible, adding items to cart including one by index and one by name (Cashews), and verifying the brand logo text

Starting URL: https://rahulshettyacademy.com/seleniumPractise/#/

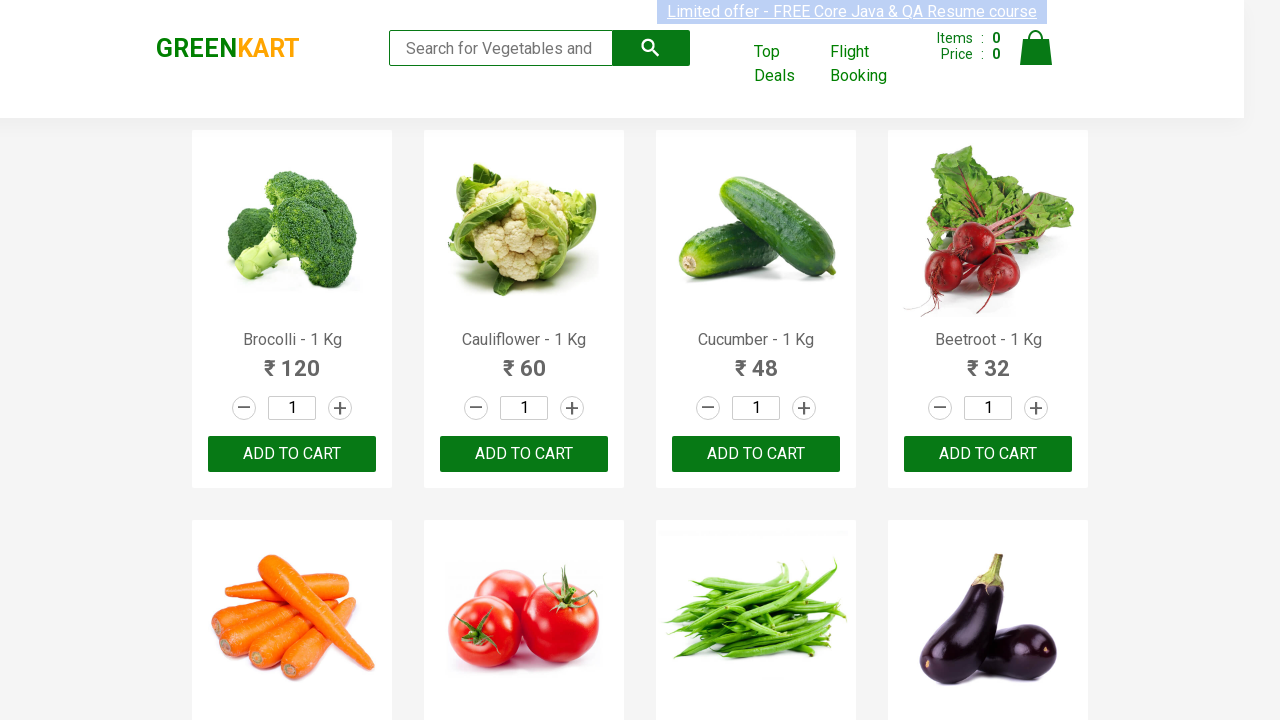

Typed 'ca' in the search box to filter products on .search-keyword
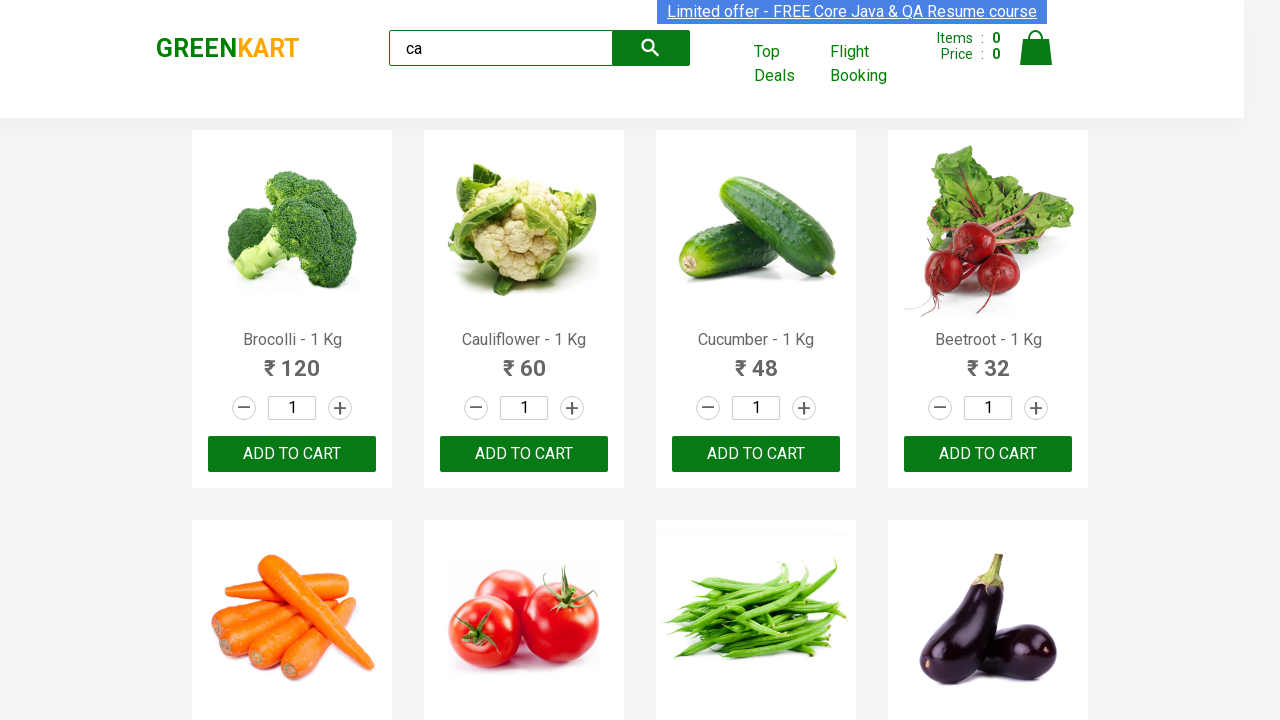

Waited 2 seconds for products to filter
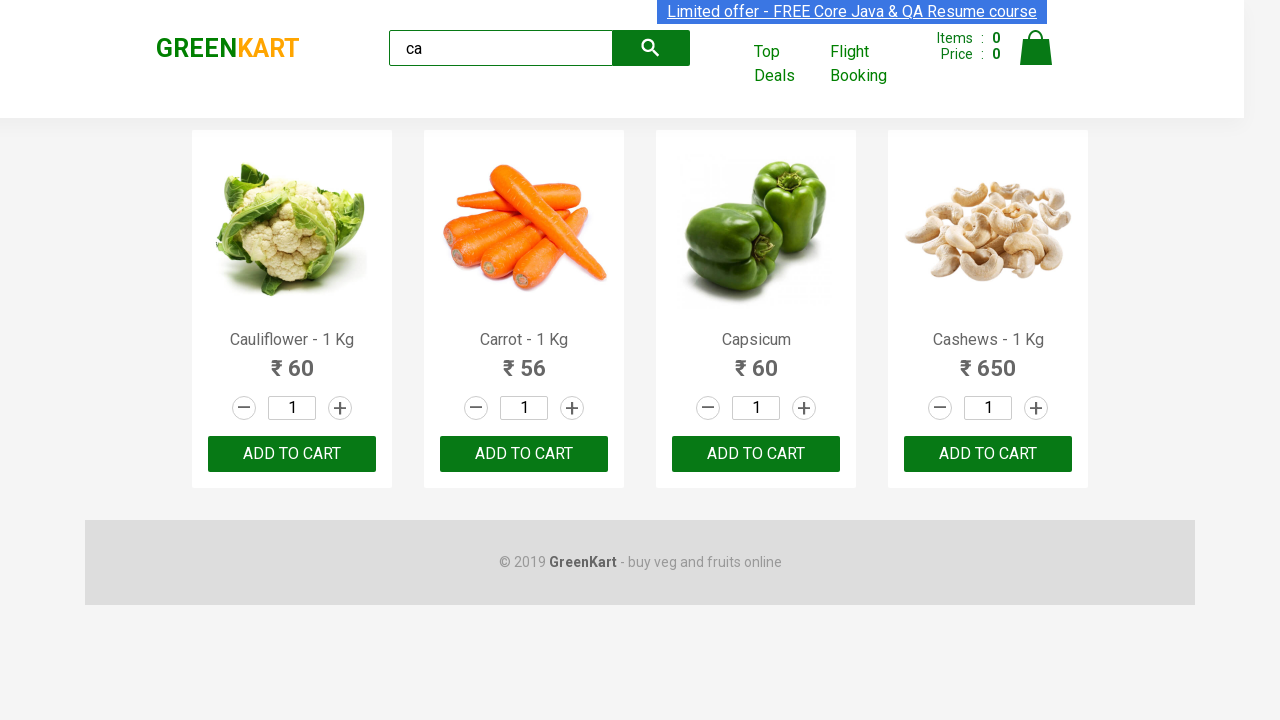

Verified that products are visible after filtering
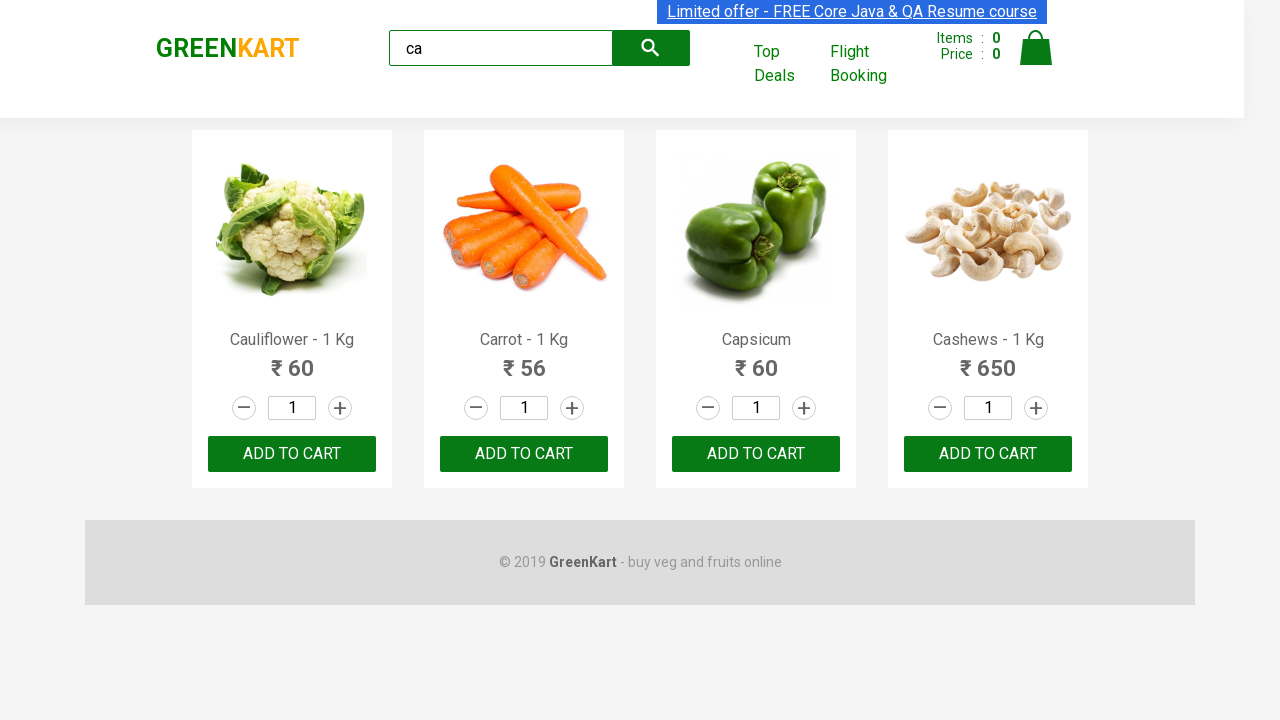

Clicked ADD TO CART button on the 3rd product (index 2) at (756, 454) on .products .product >> nth=2 >> text=ADD TO CART
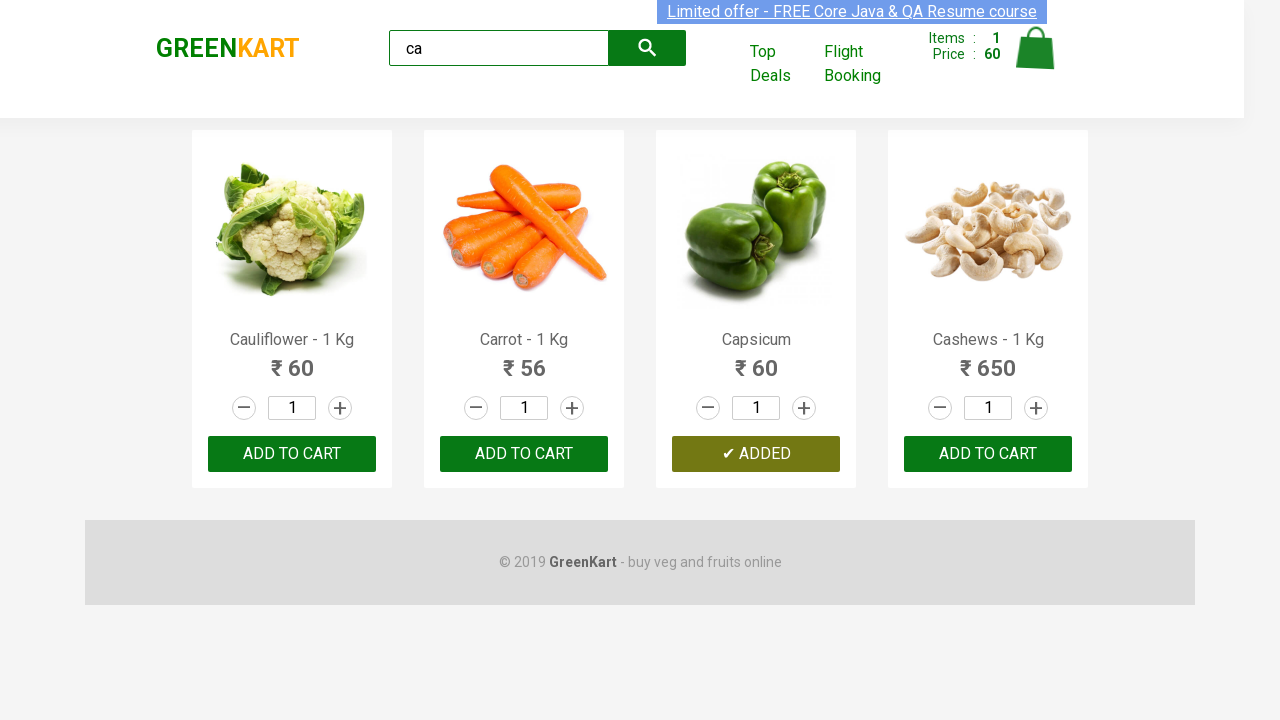

Found and clicked ADD TO CART button for Cashews product at (988, 454) on .products .product >> nth=3 >> button
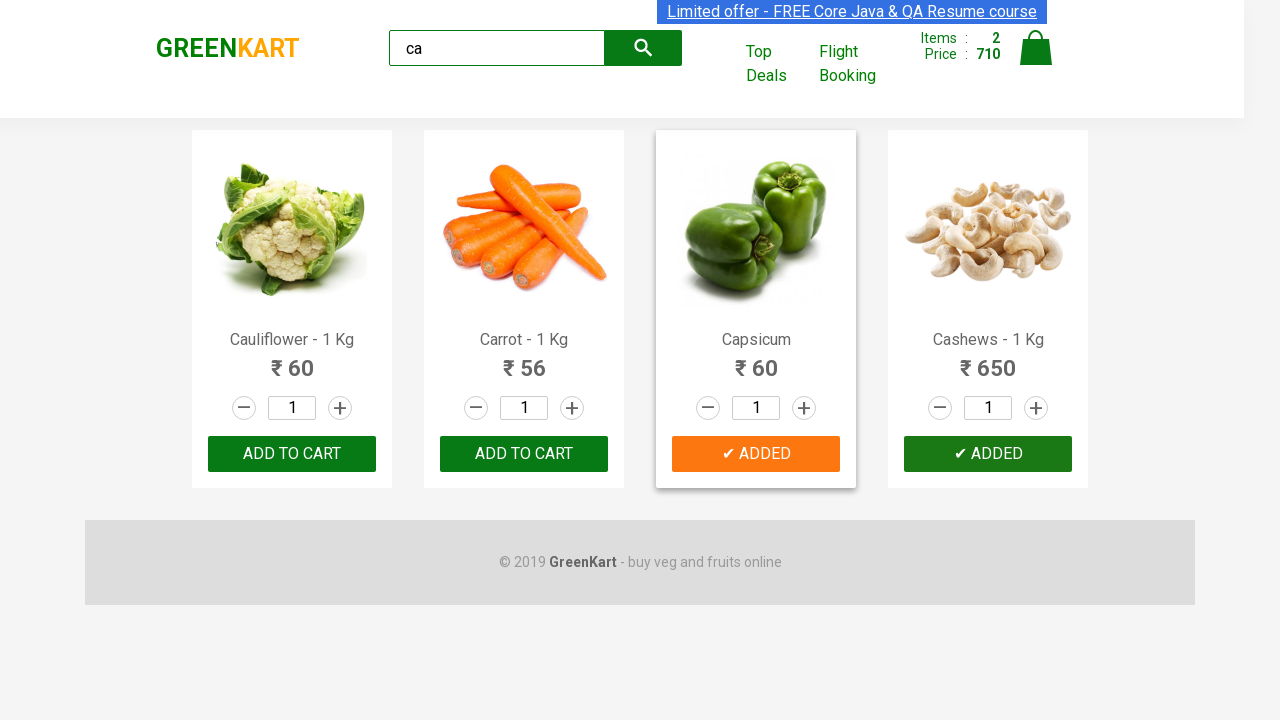

Verified brand logo text is 'GREENKART'
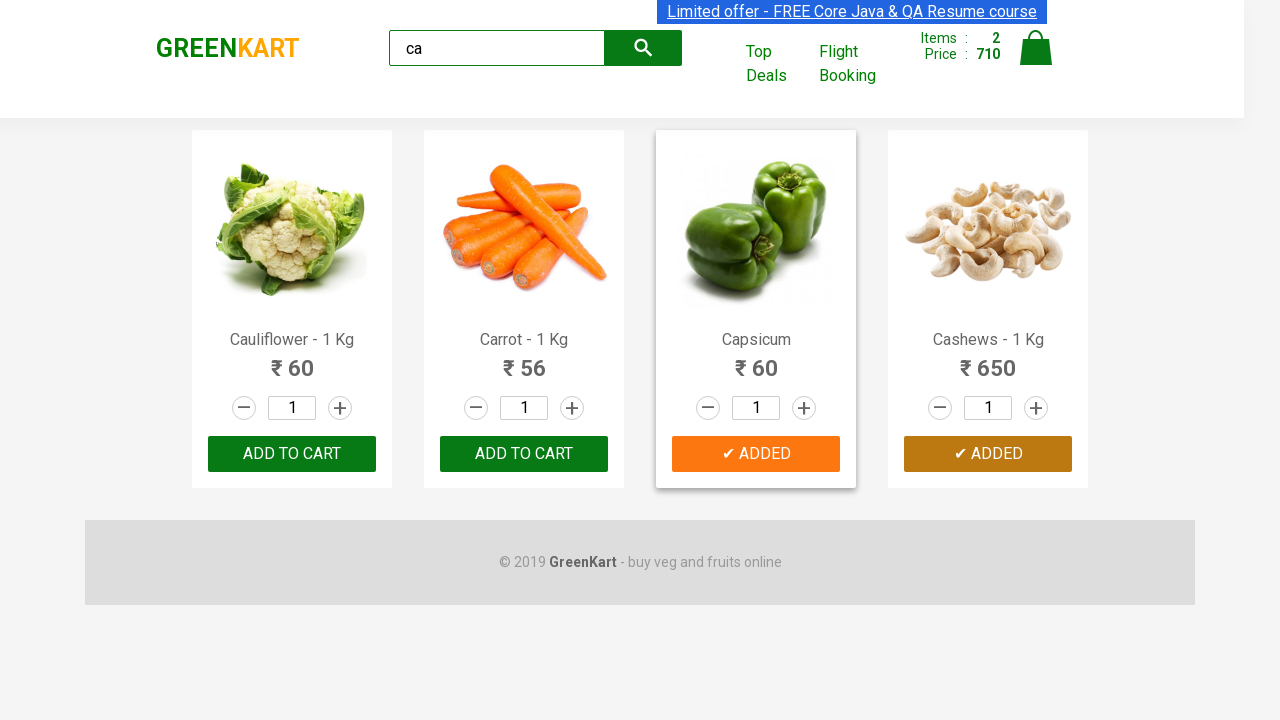

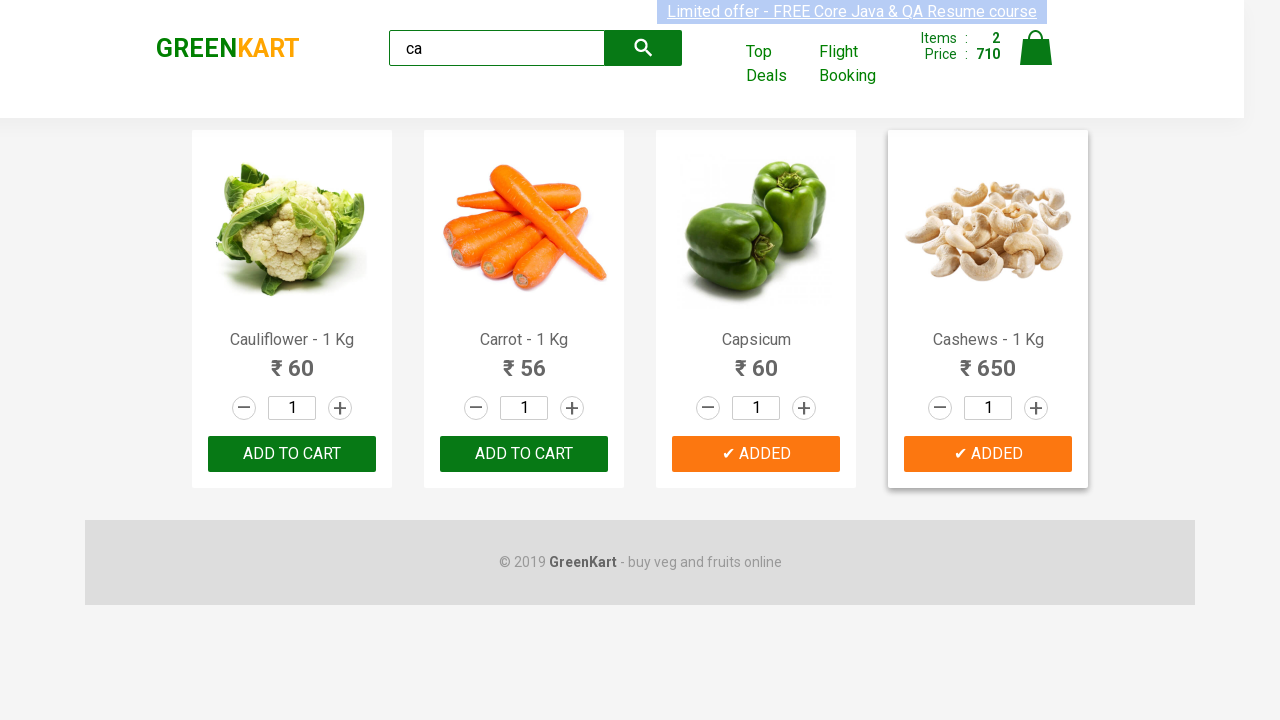